Tests login form validation by entering invalid credentials and verifying the error message appears

Starting URL: https://rahulshettyacademy.com/loginpagePractise/

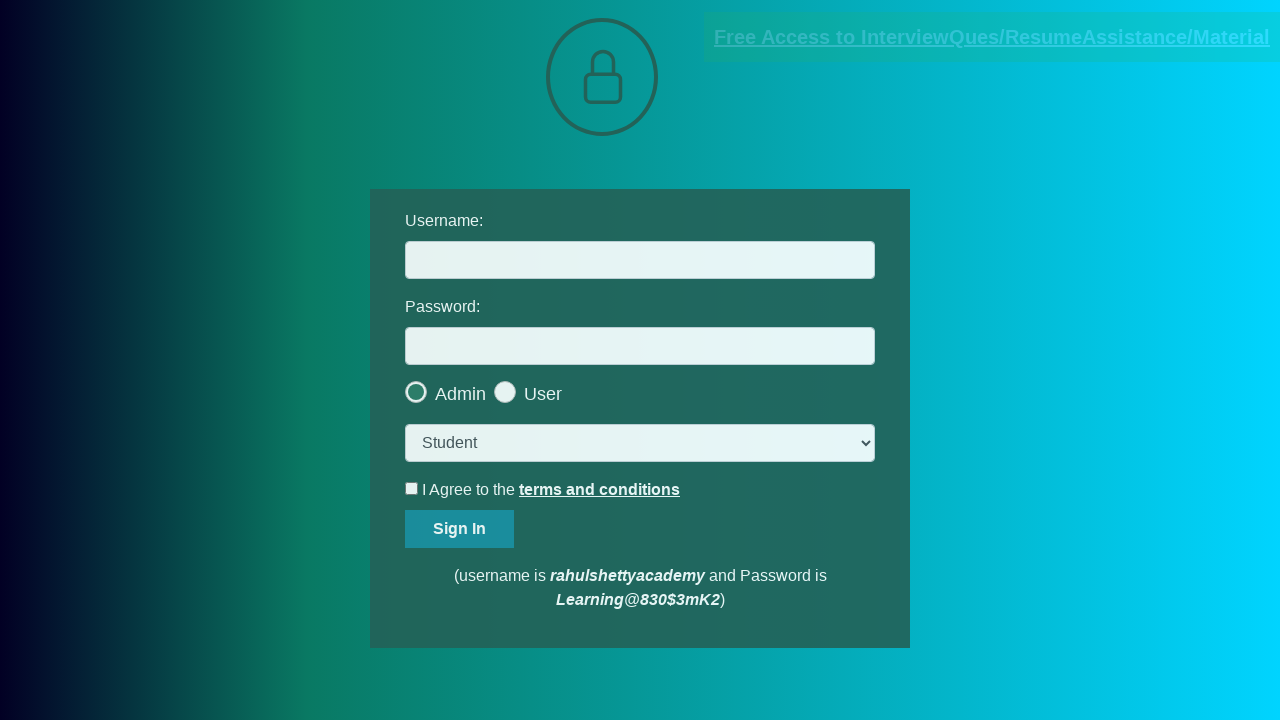

Verified page title is 'LoginPage Practise | Rahul Shetty Academy'
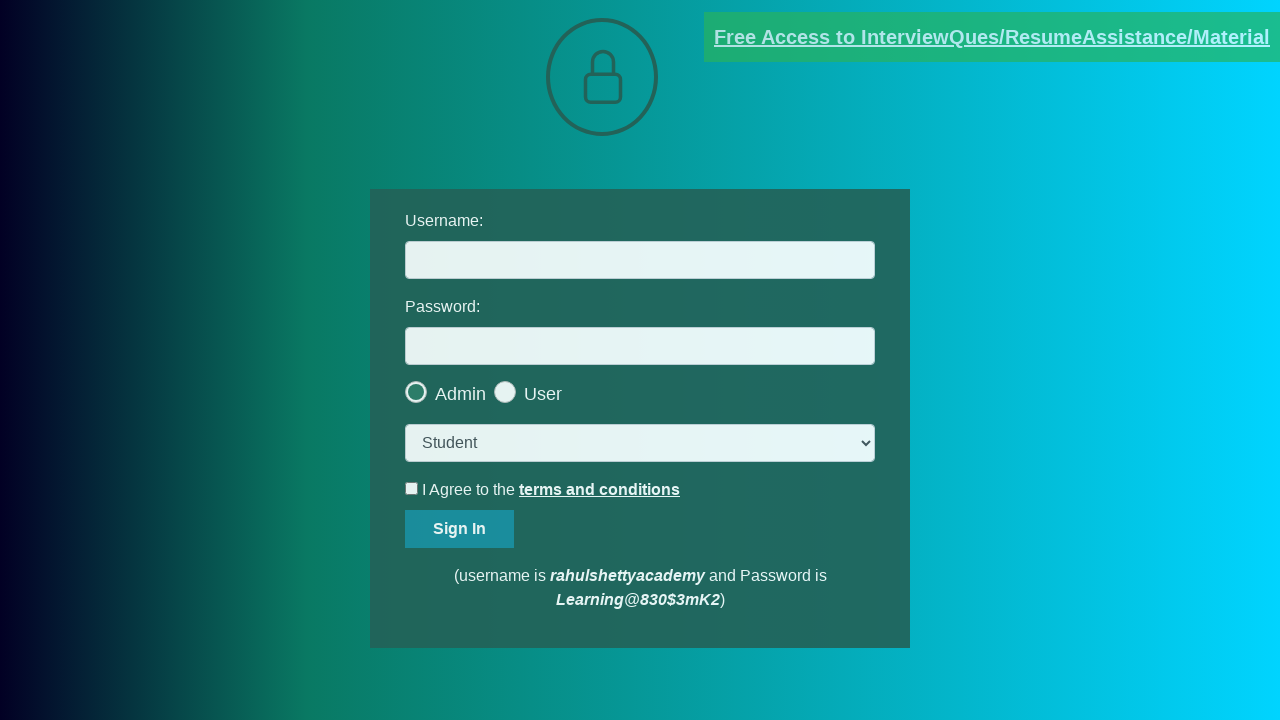

Filled username field with invalid credentials 'rahulshettyacademy1' on #username
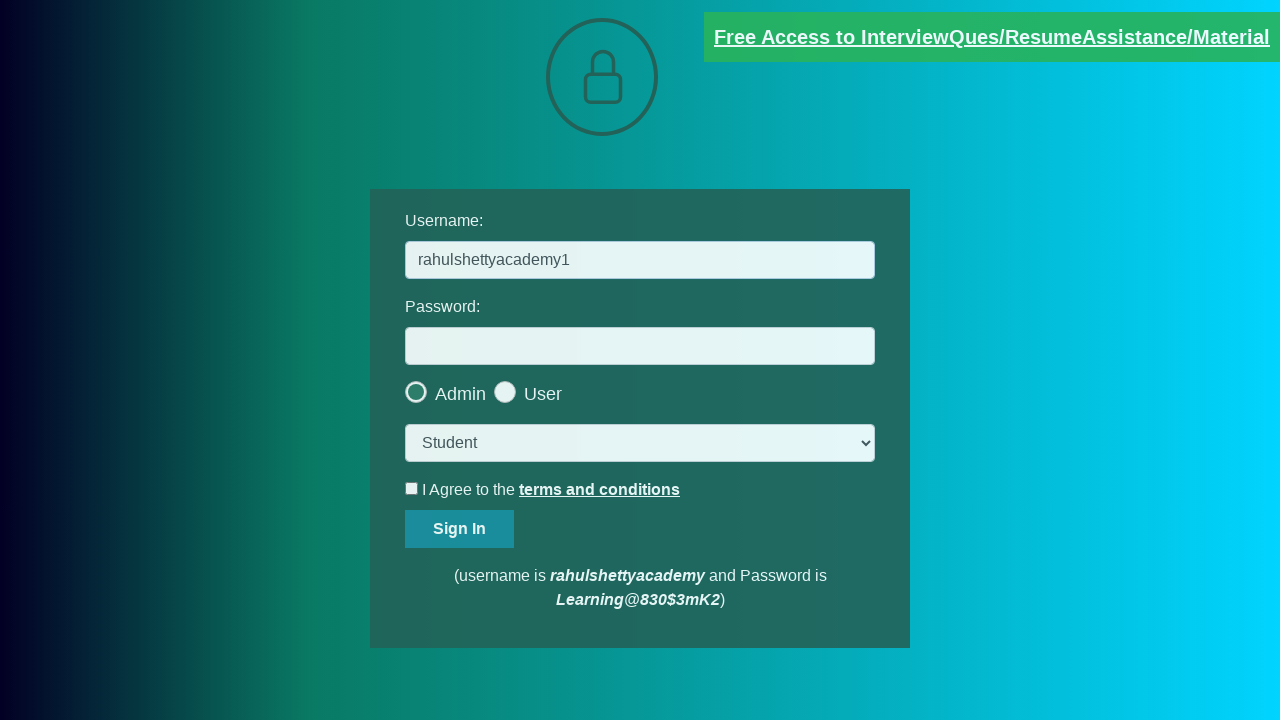

Filled password field with 'learning' on [type='password']
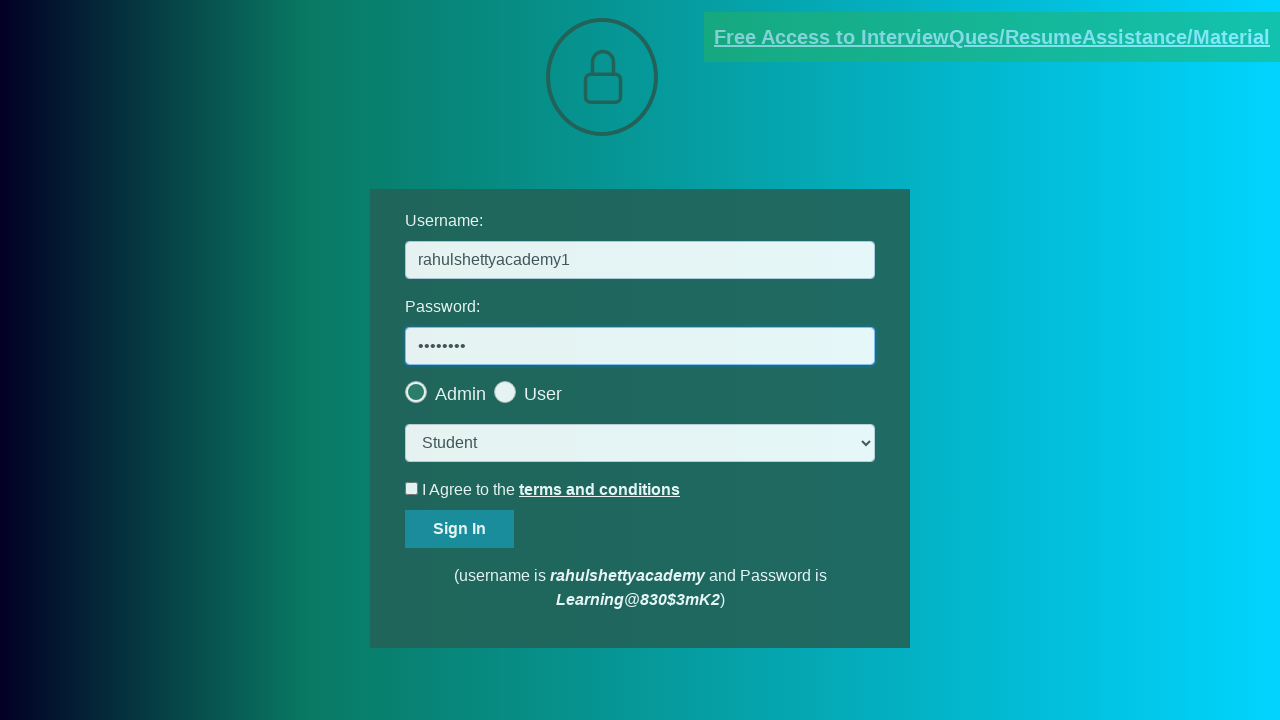

Clicked sign in button at (460, 529) on #signInBtn
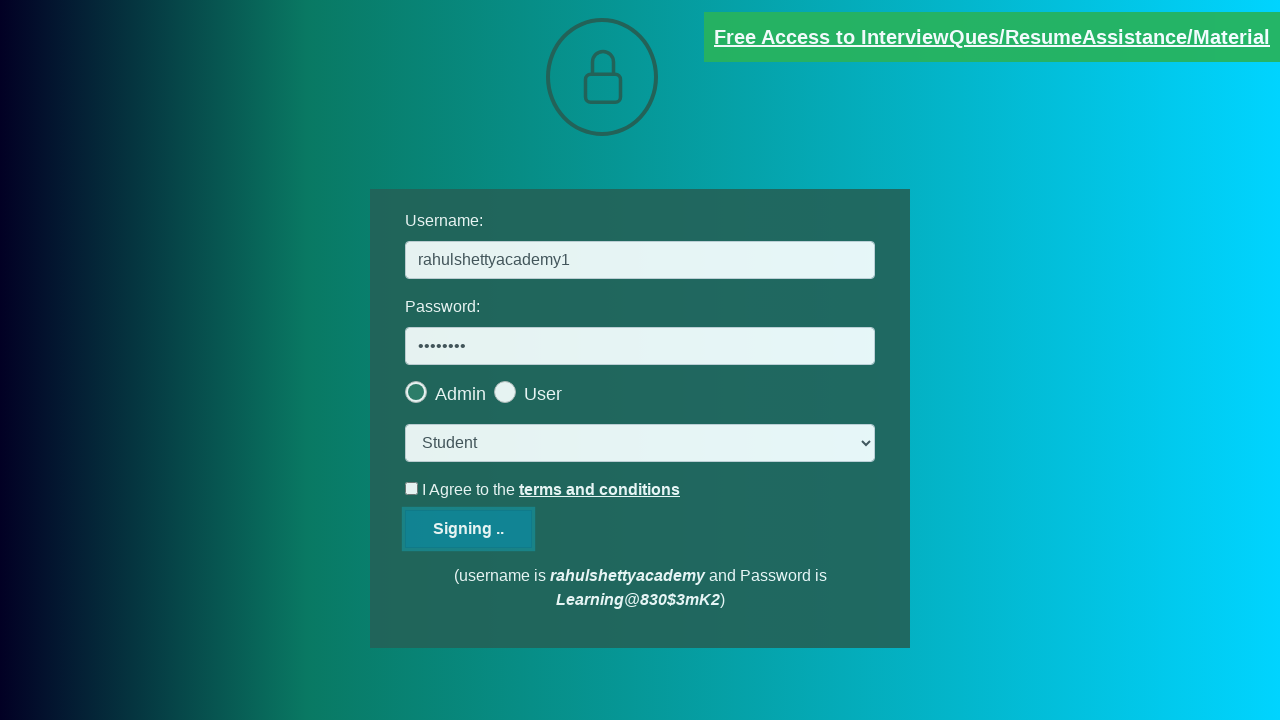

Waited for error message to appear
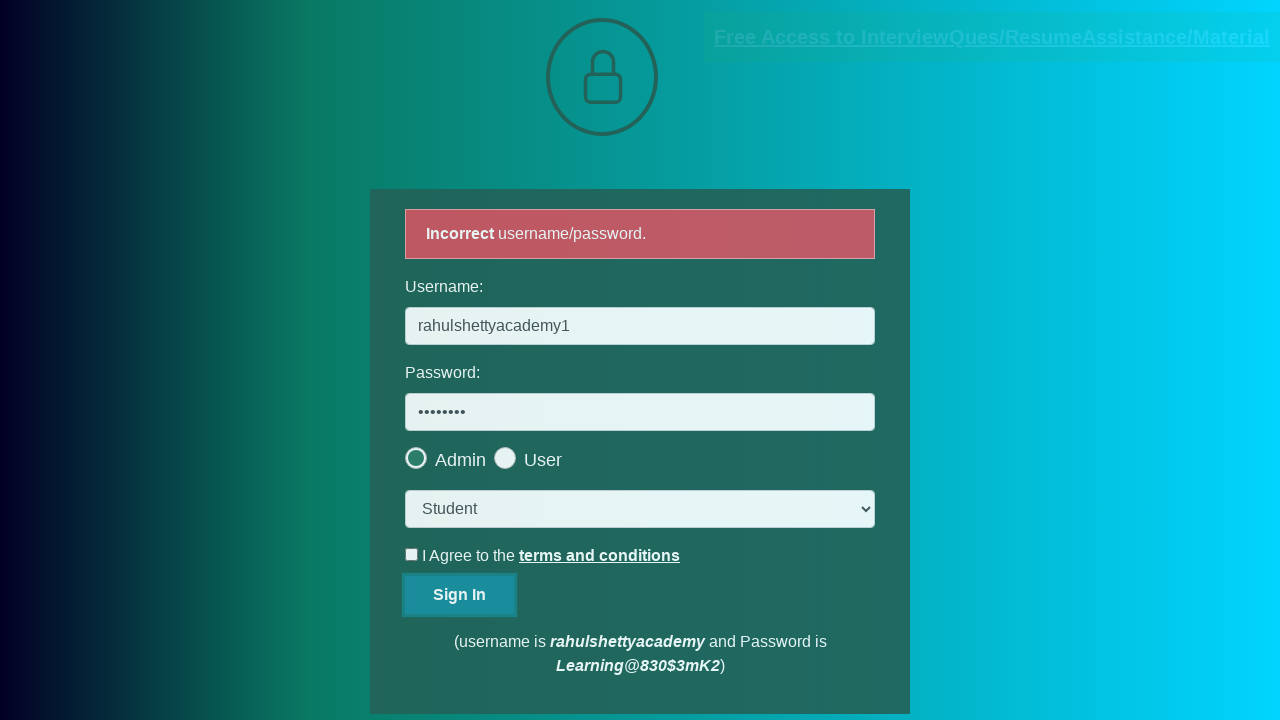

Retrieved error message text content
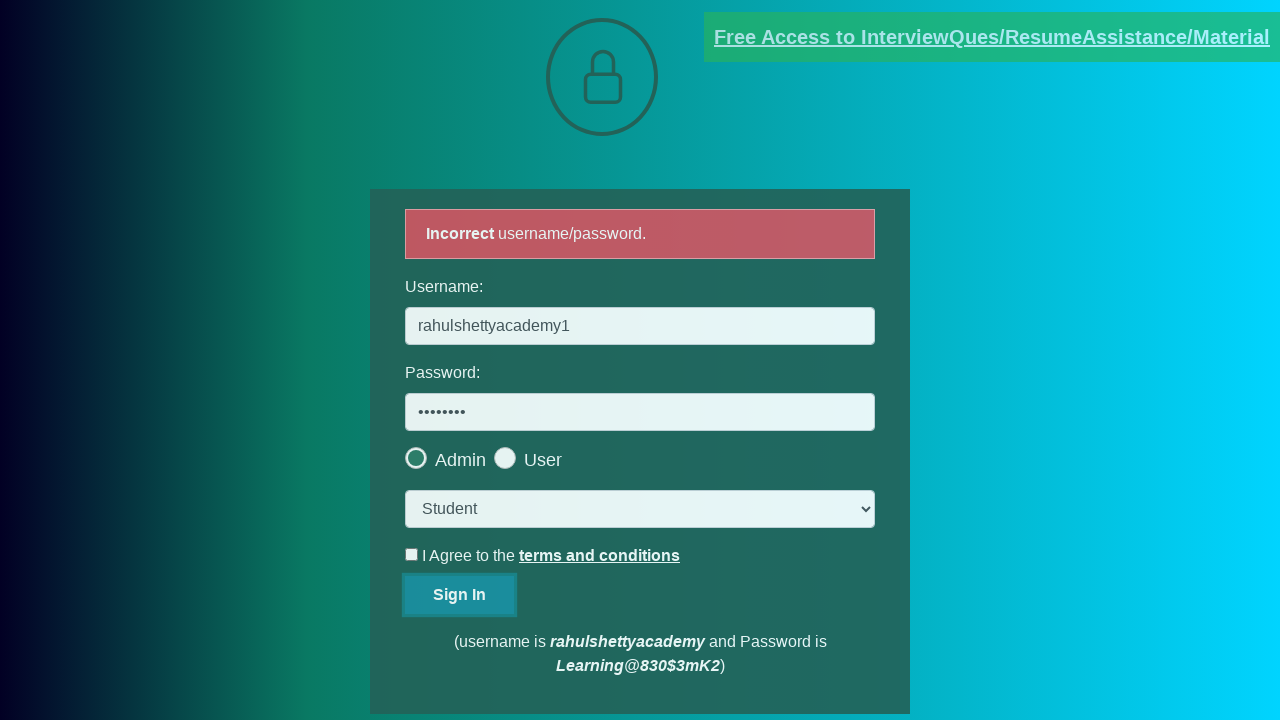

Verified error message contains 'Incorrect username/password.'
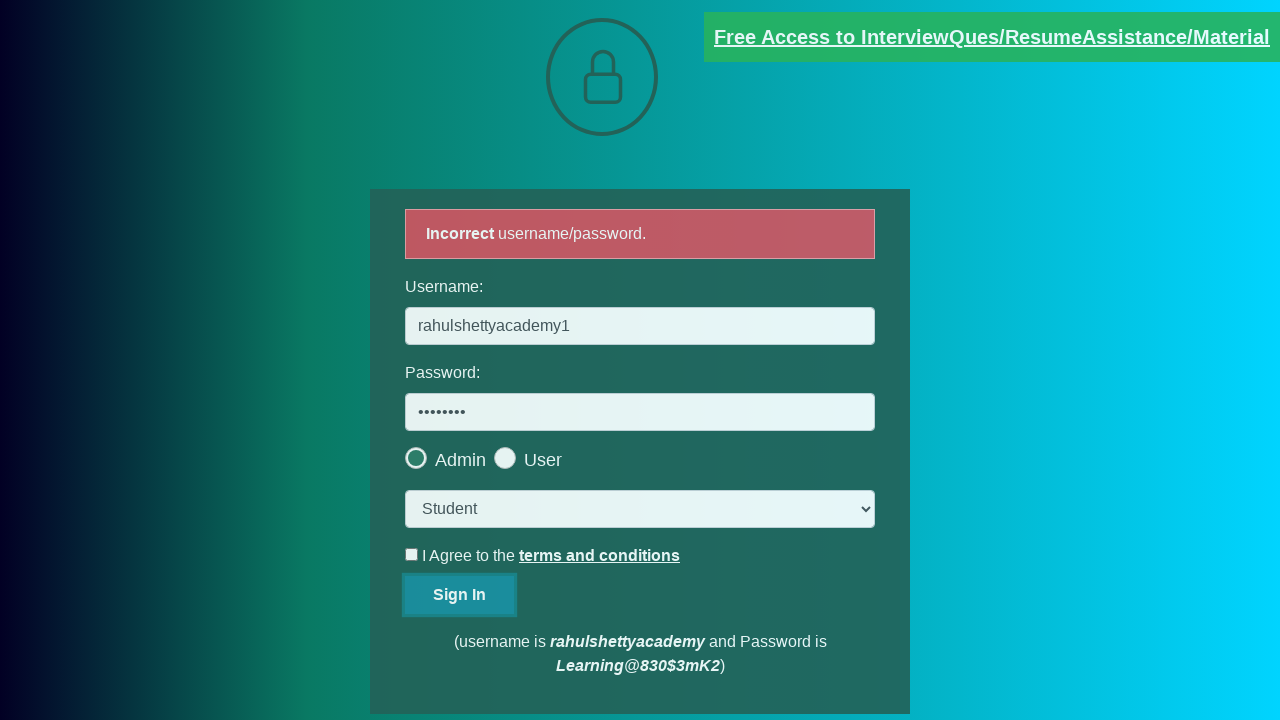

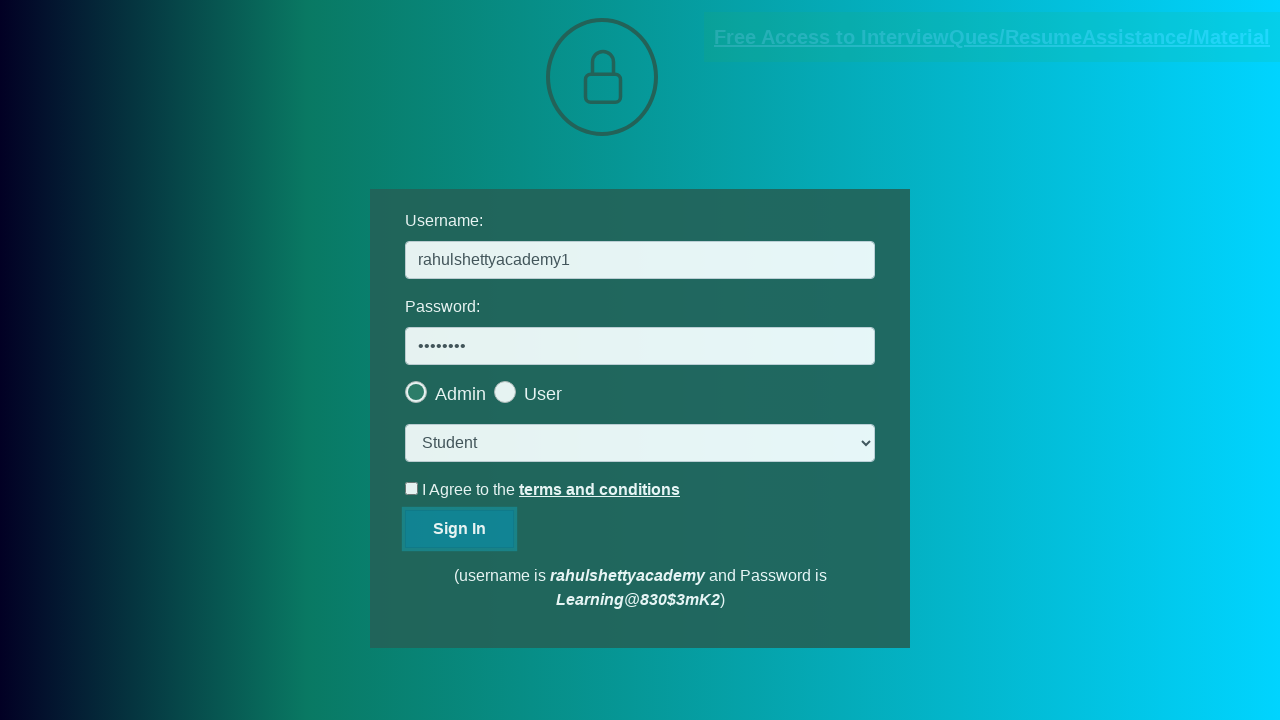